Tests clicking the third radio button and verifying it is selected

Starting URL: https://rahulshettyacademy.com/AutomationPractice/

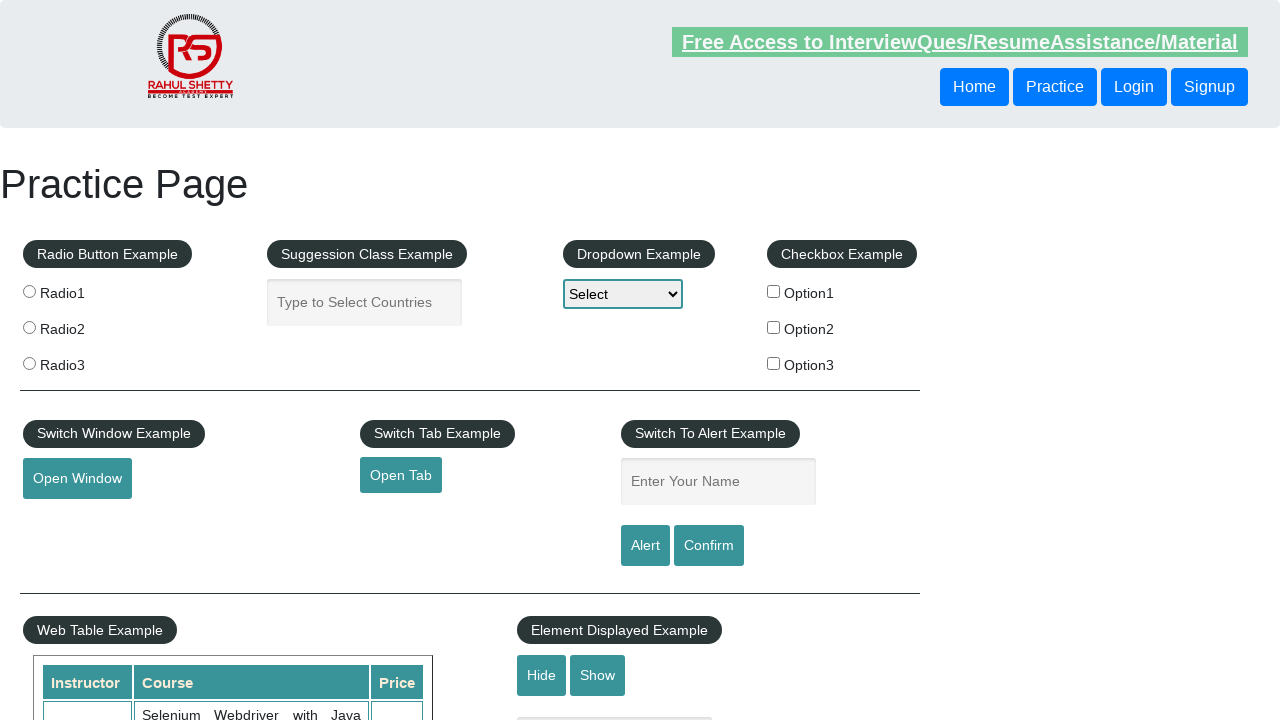

Clicked the third radio button at (29, 363) on xpath=//input[@name='radioButton' and @value='radio3']
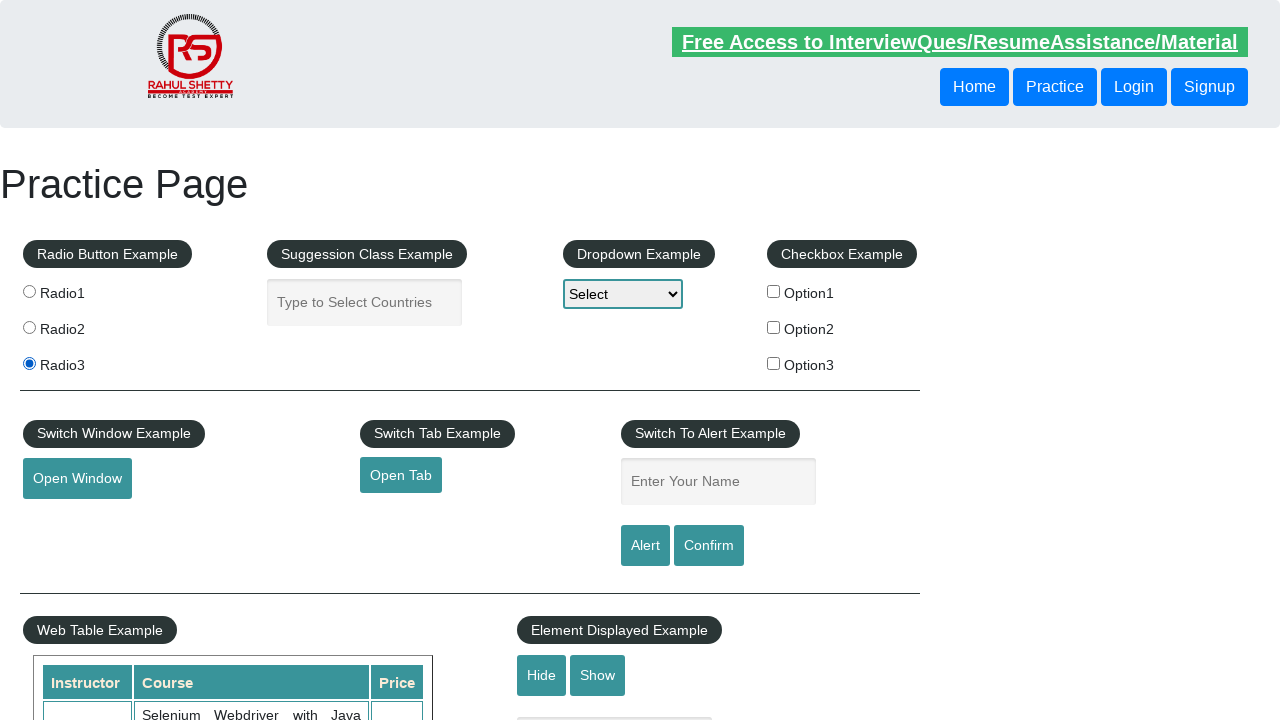

Verified that the third radio button is selected
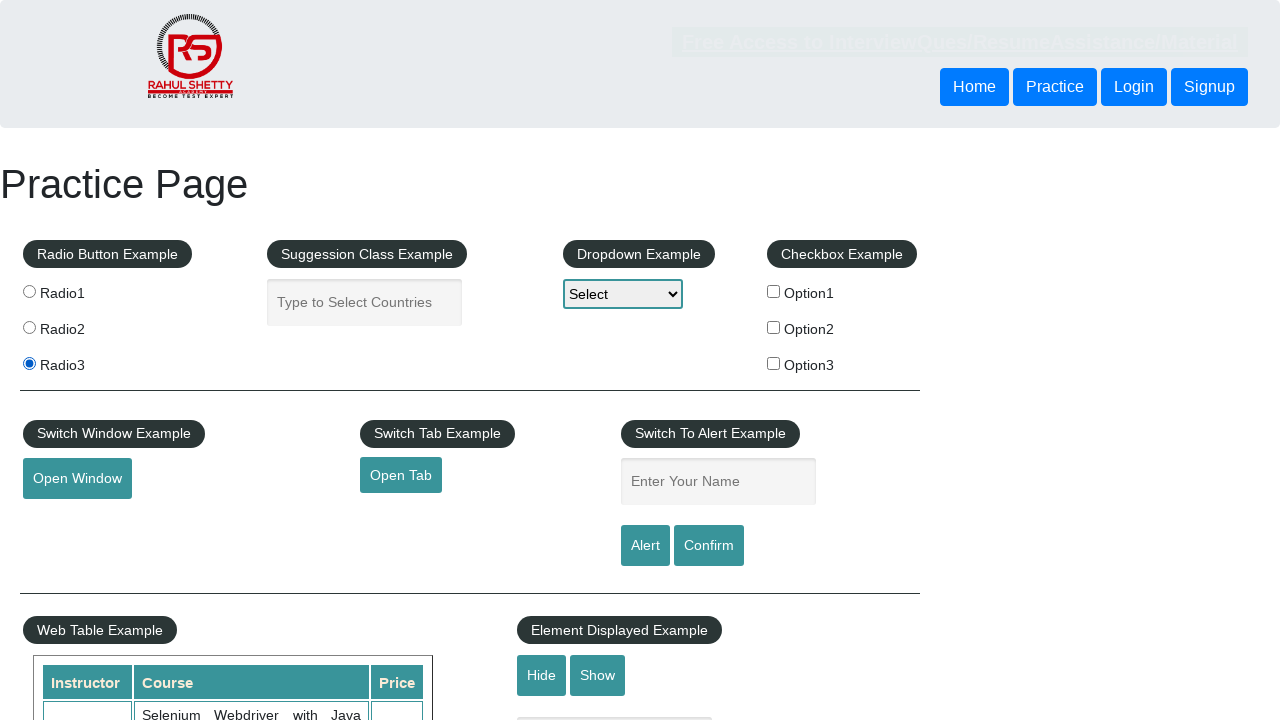

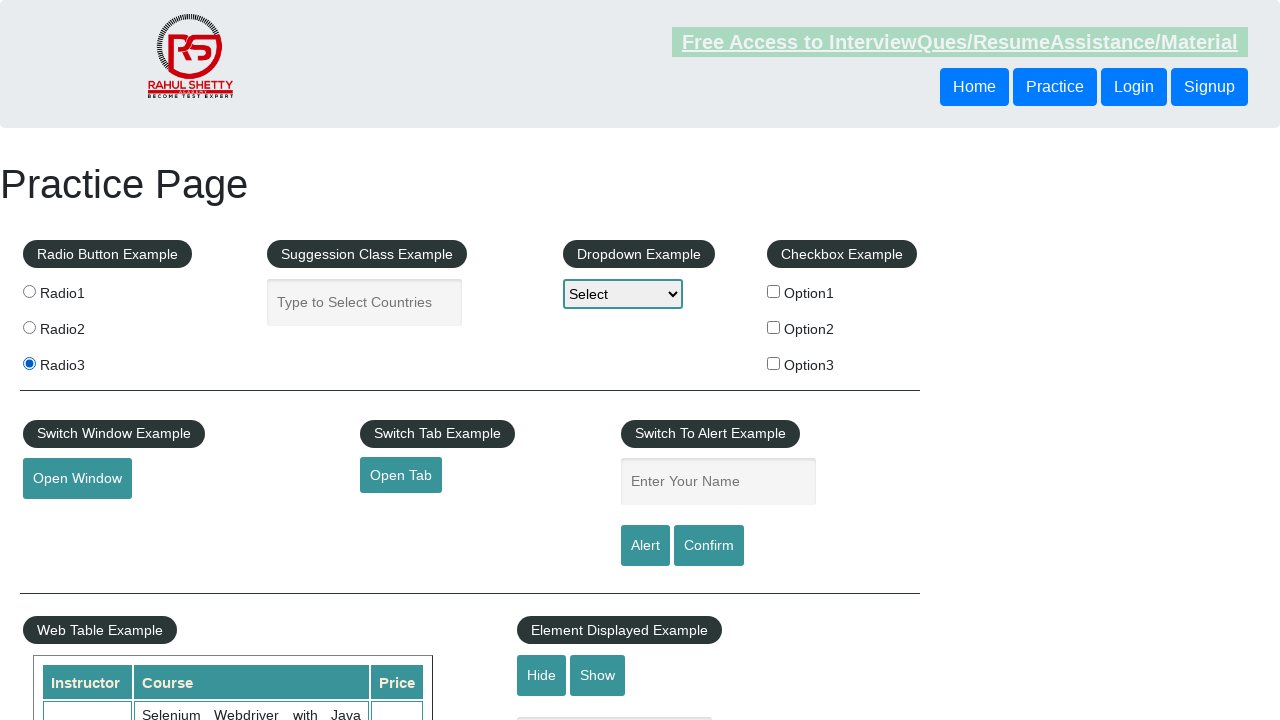